Tests navigation by clicking the "Get Started" link and verifying the Installation heading is visible

Starting URL: https://playwright.dev/

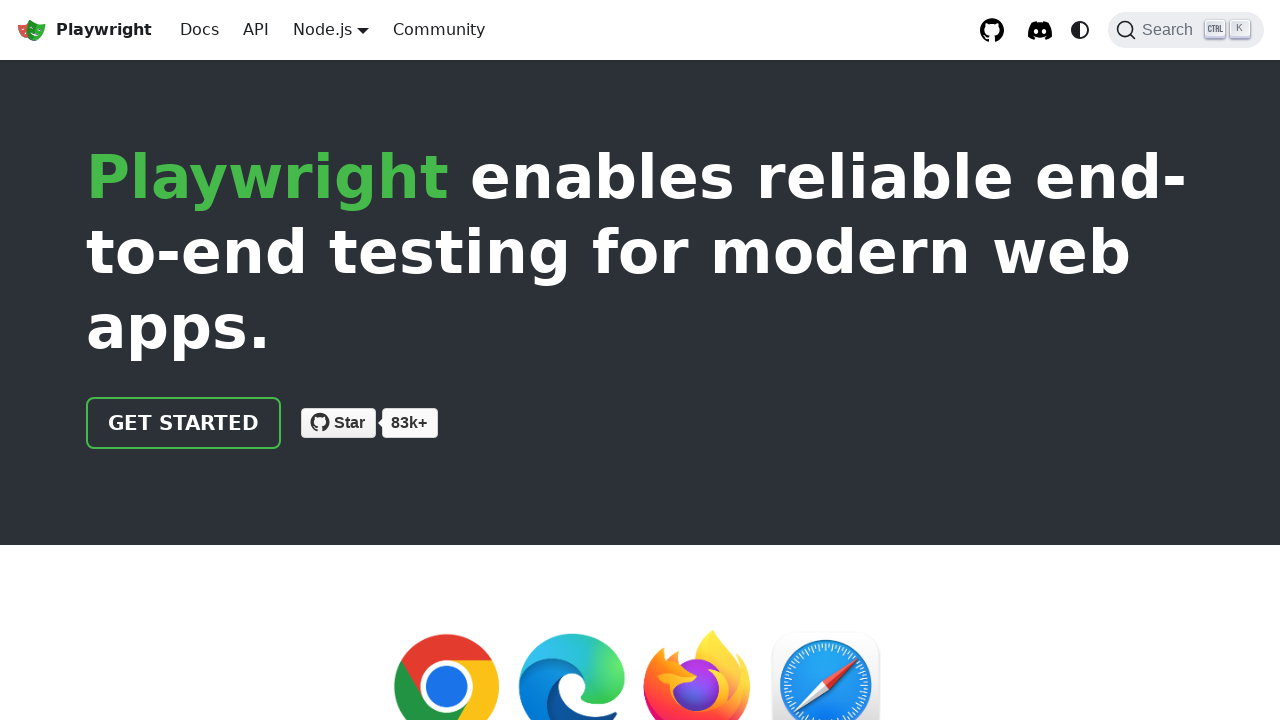

Clicked 'Get Started' link at (184, 423) on internal:role=link[name="Get Started"i]
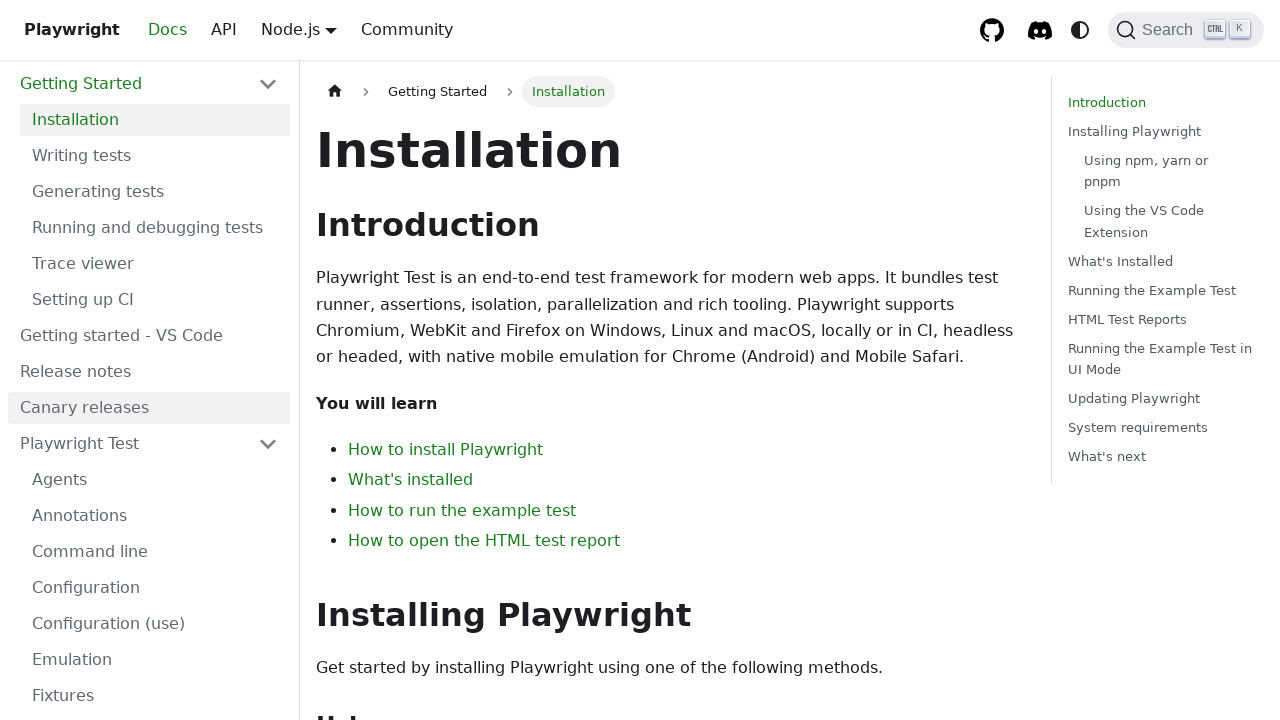

Installation heading is now visible
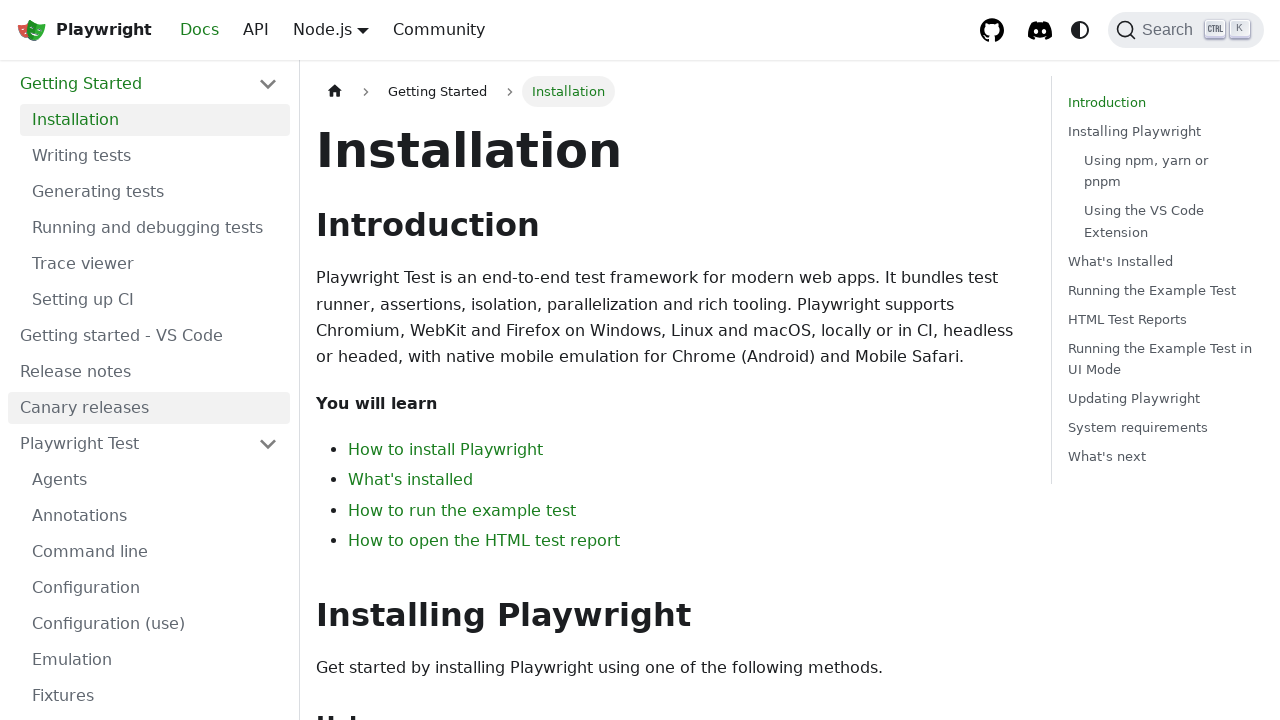

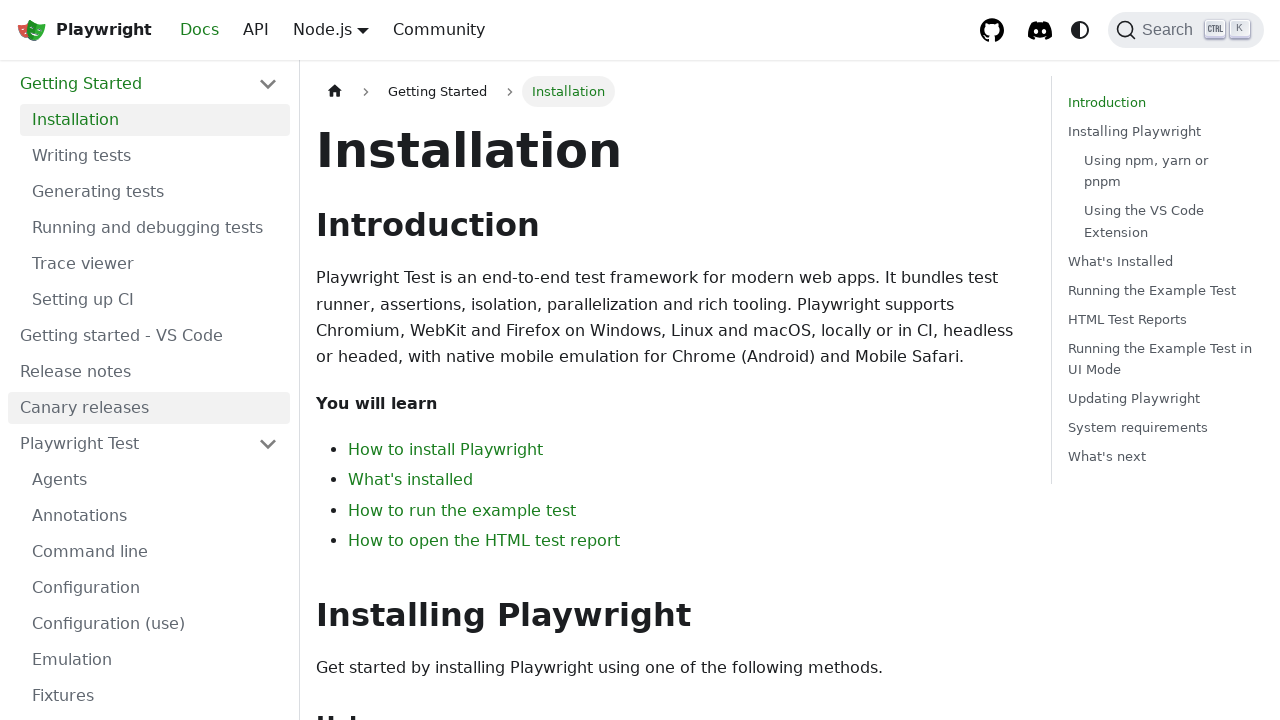